Tests multi-select dropdown functionality by selecting all available options, then deselecting one option by index, and finally deselecting all options.

Starting URL: https://syntaxprojects.com/basic-select-dropdown-demo.php

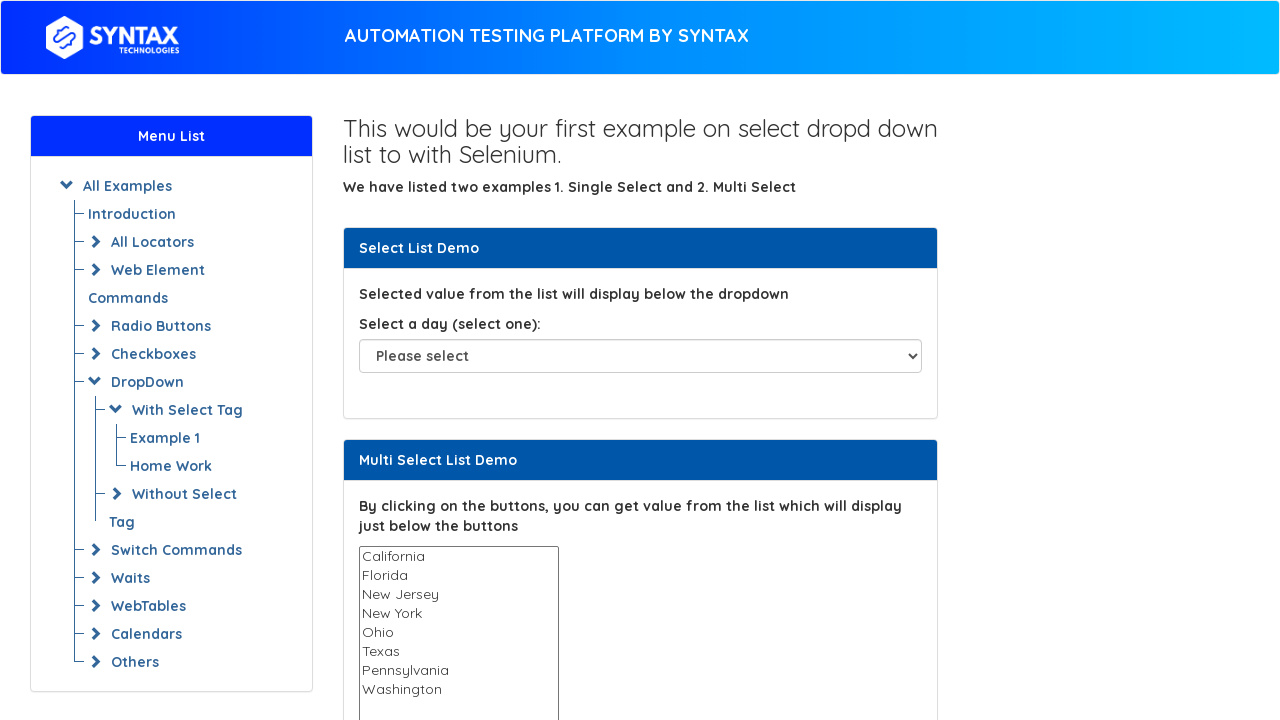

Located the multi-select dropdown element
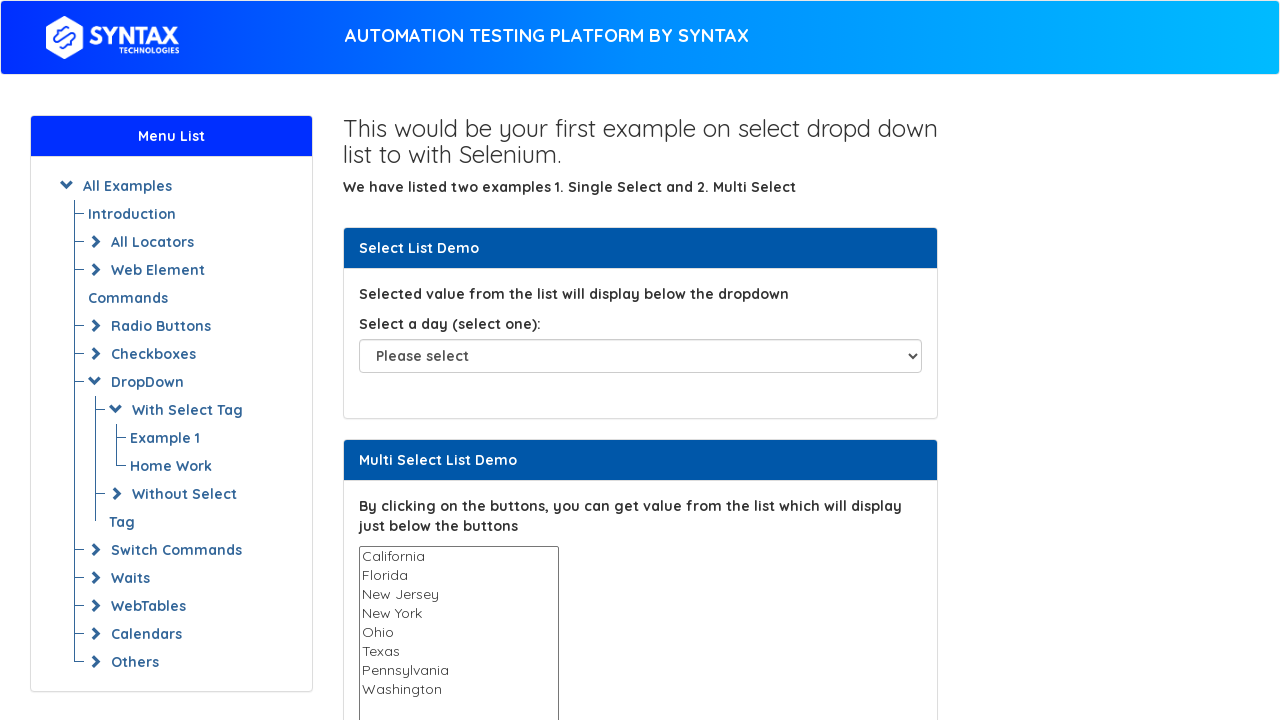

Multi-select dropdown is now visible
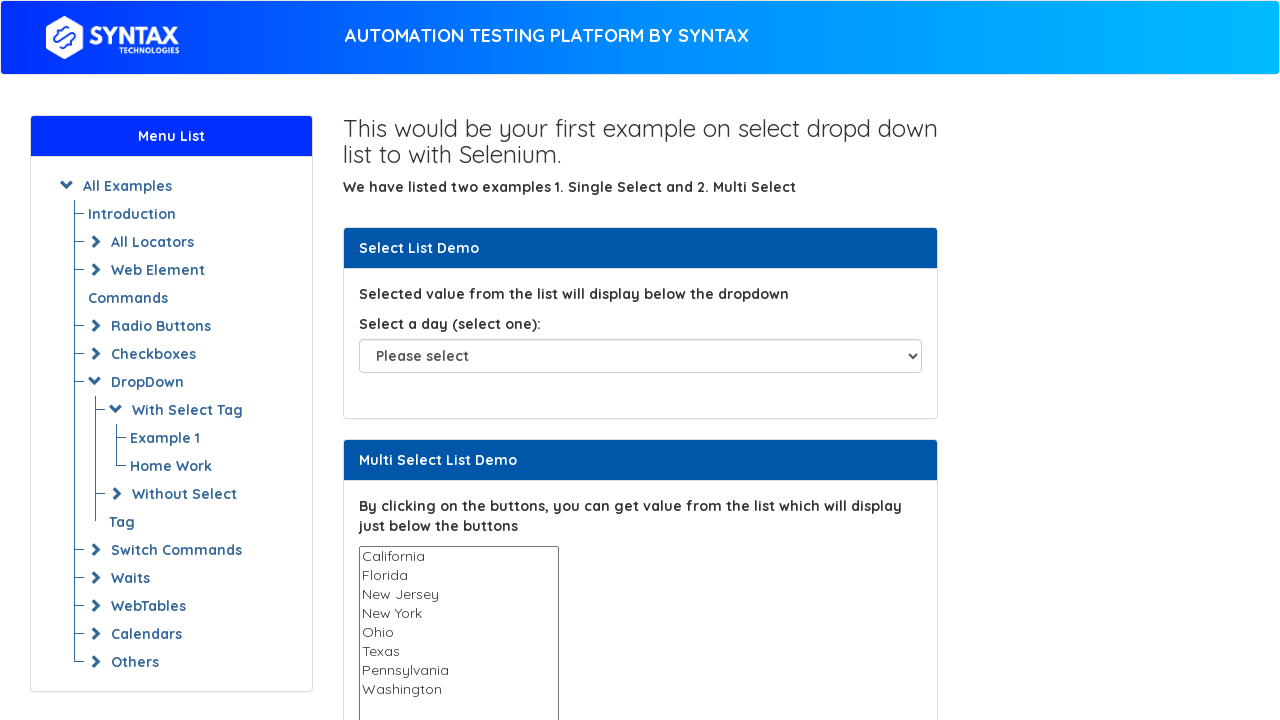

Retrieved all available options from the dropdown
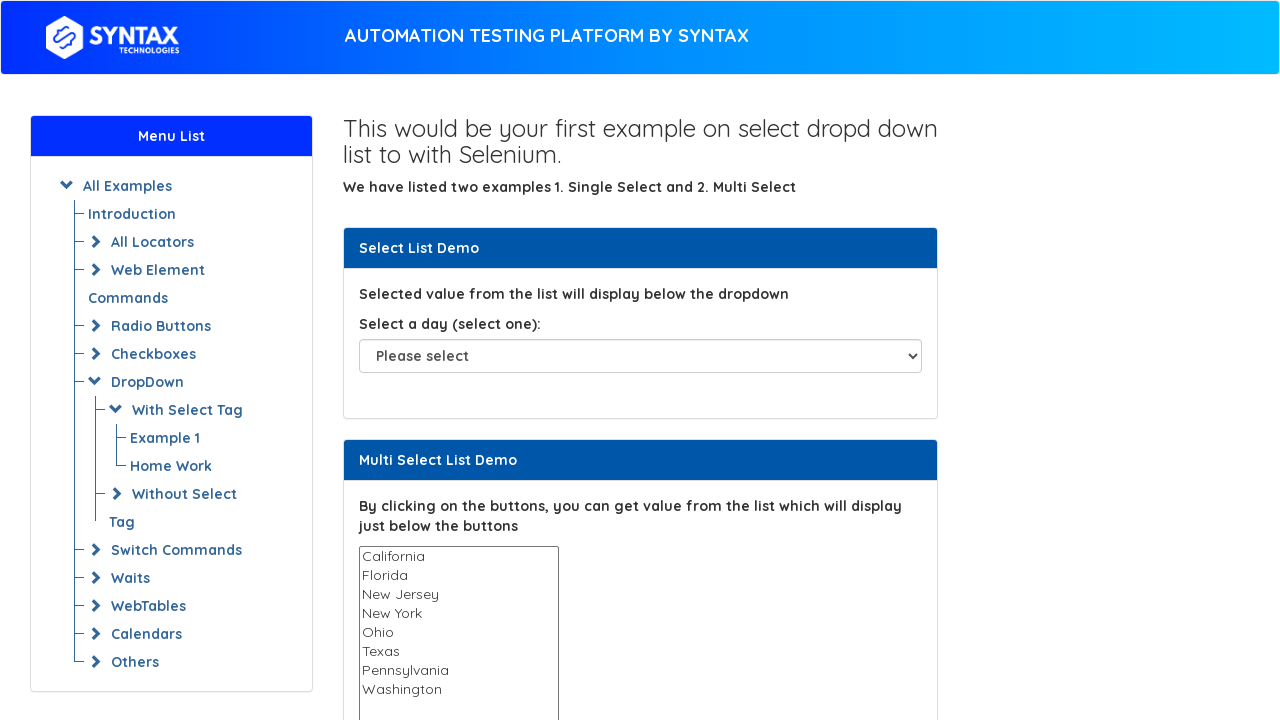

Selected option: California on #multi-select
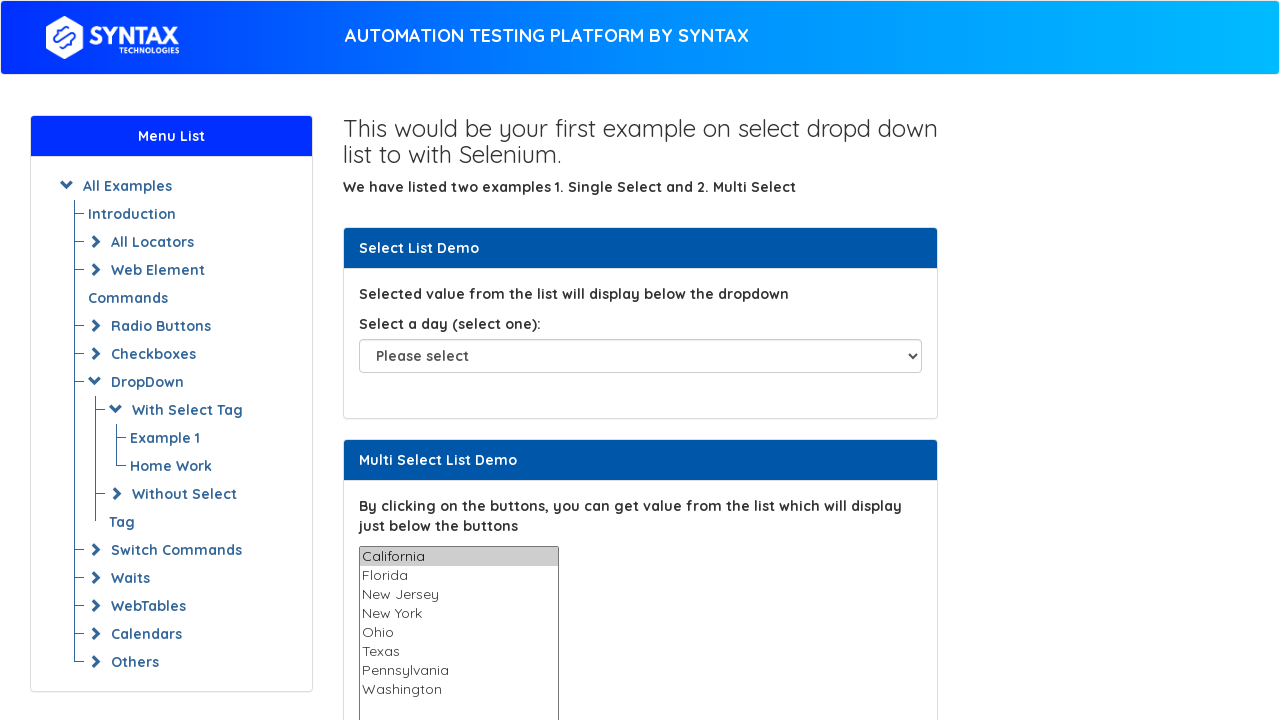

Selected option: Florida on #multi-select
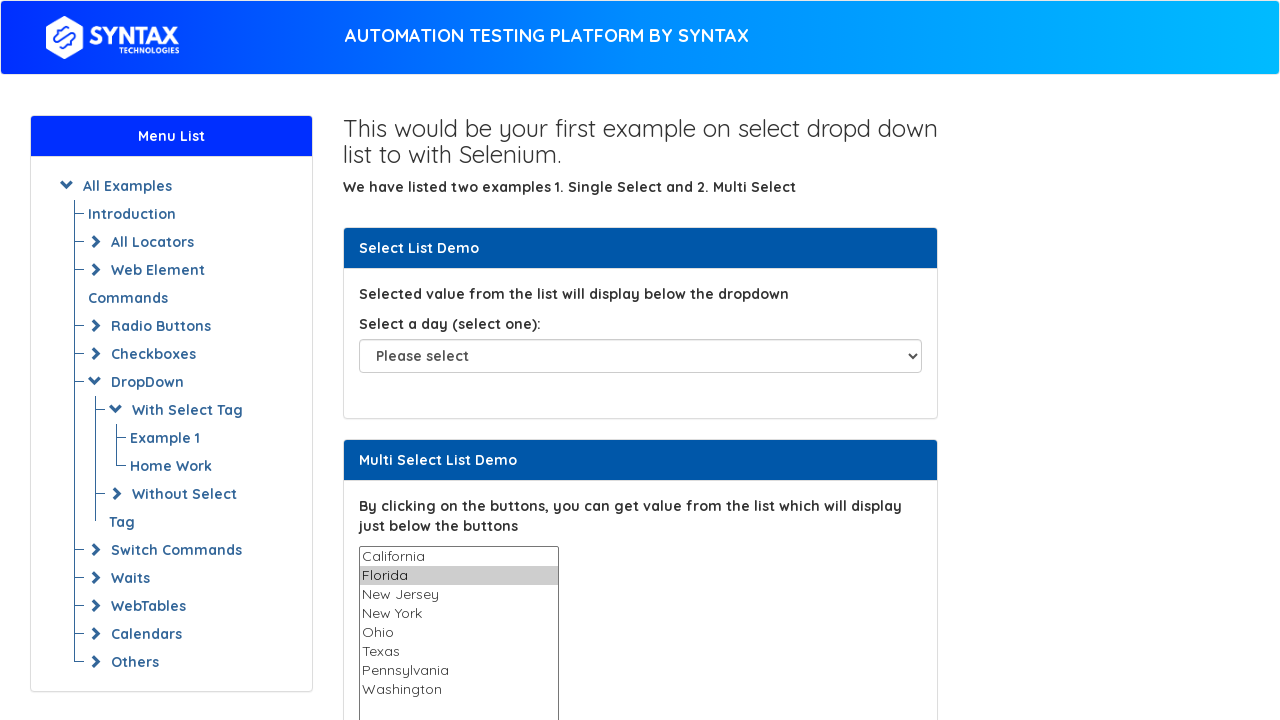

Selected option: New Jersey on #multi-select
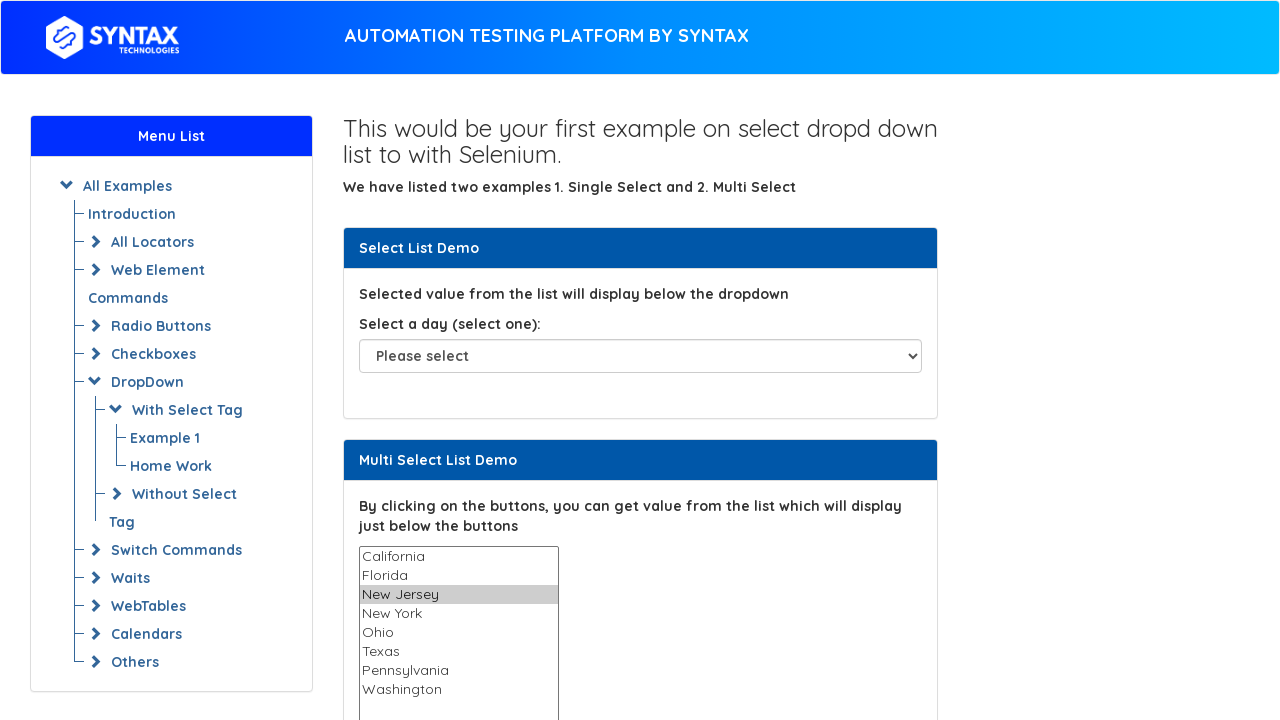

Selected option: New York on #multi-select
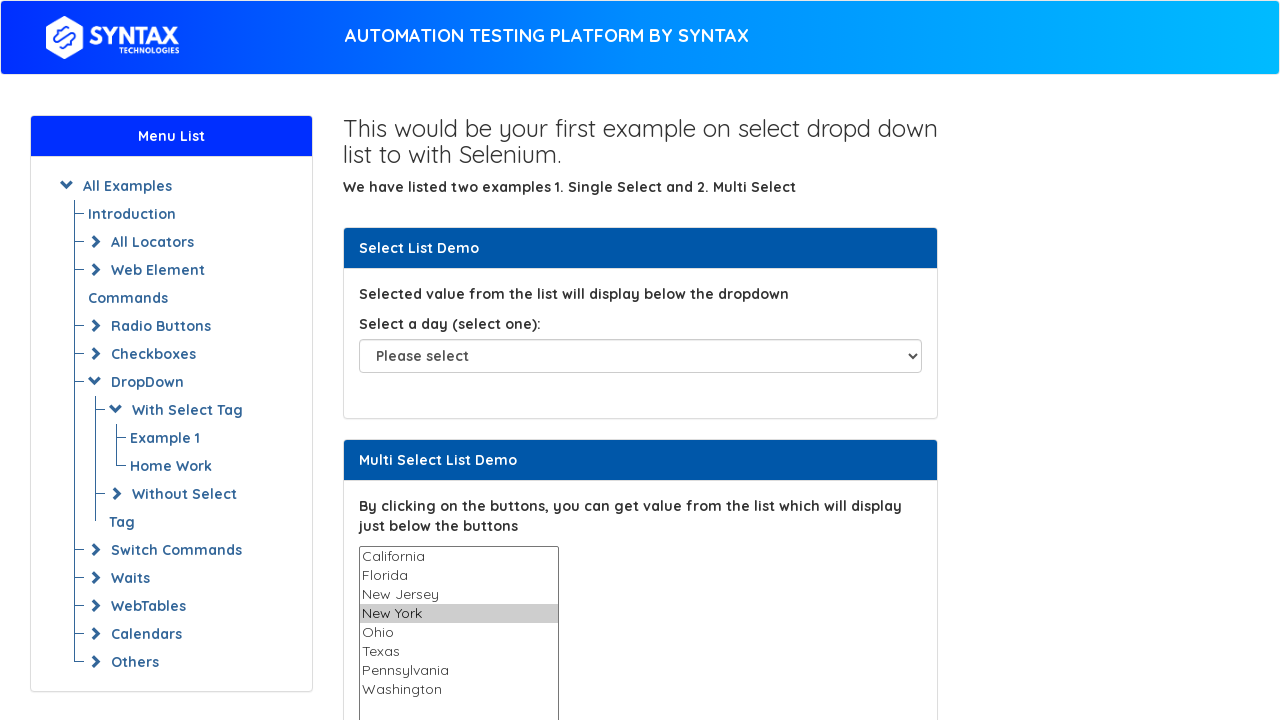

Selected option: Ohio on #multi-select
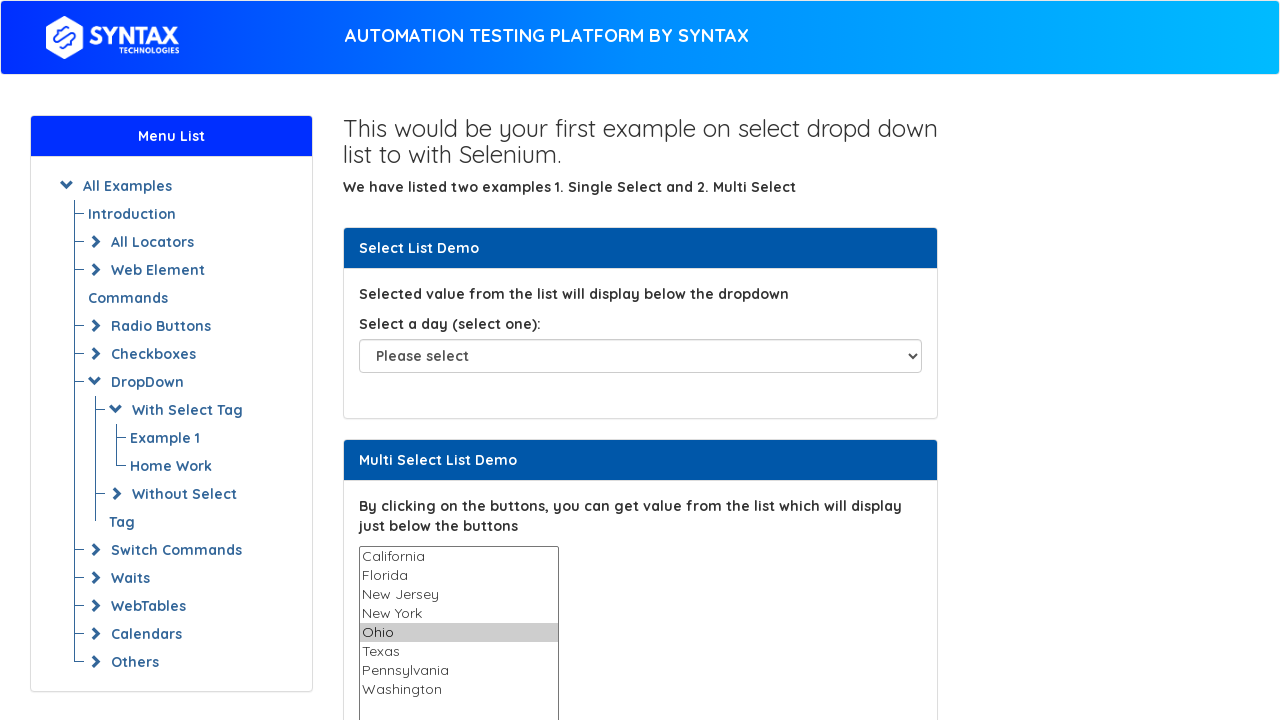

Selected option: Texas on #multi-select
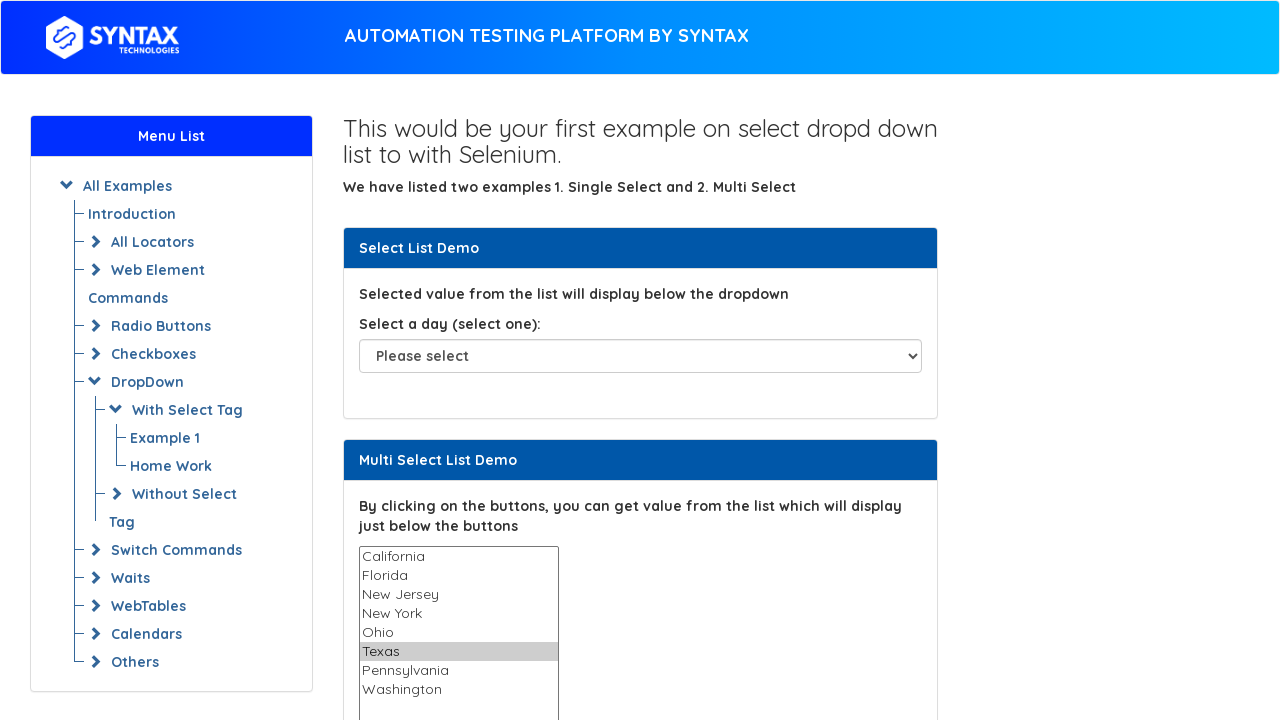

Selected option: Pennsylvania on #multi-select
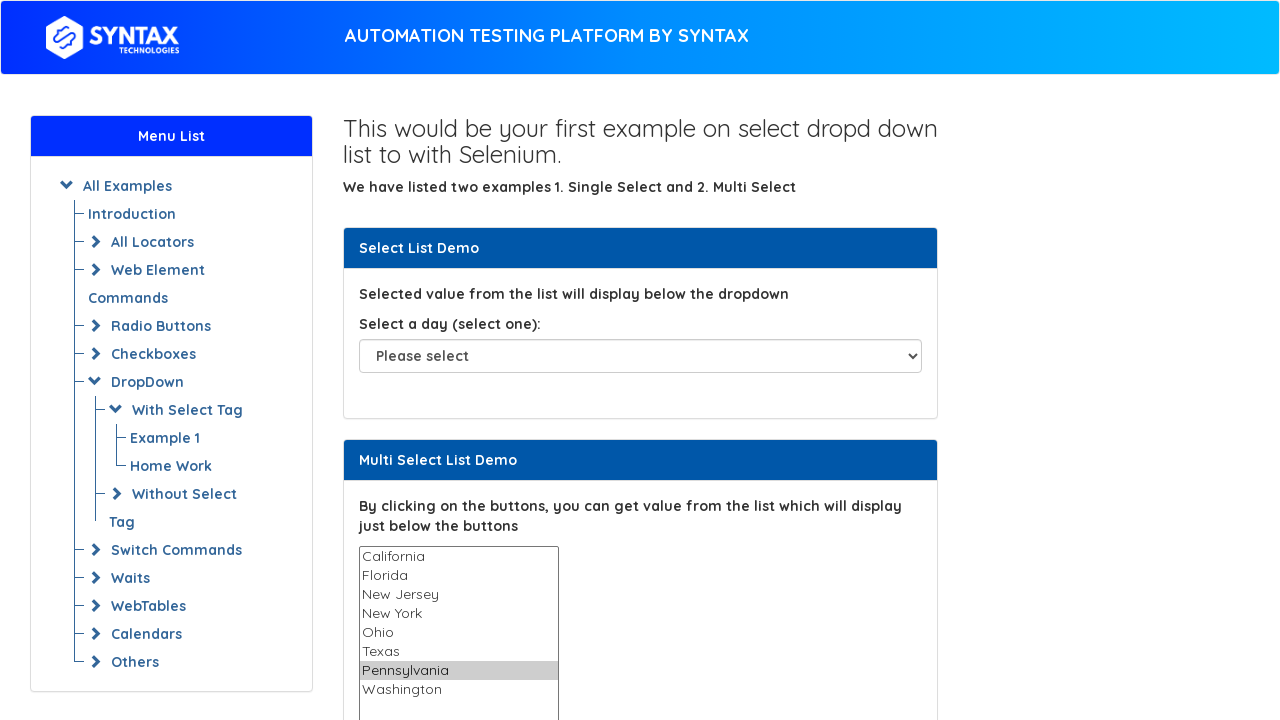

Selected option: Washington on #multi-select
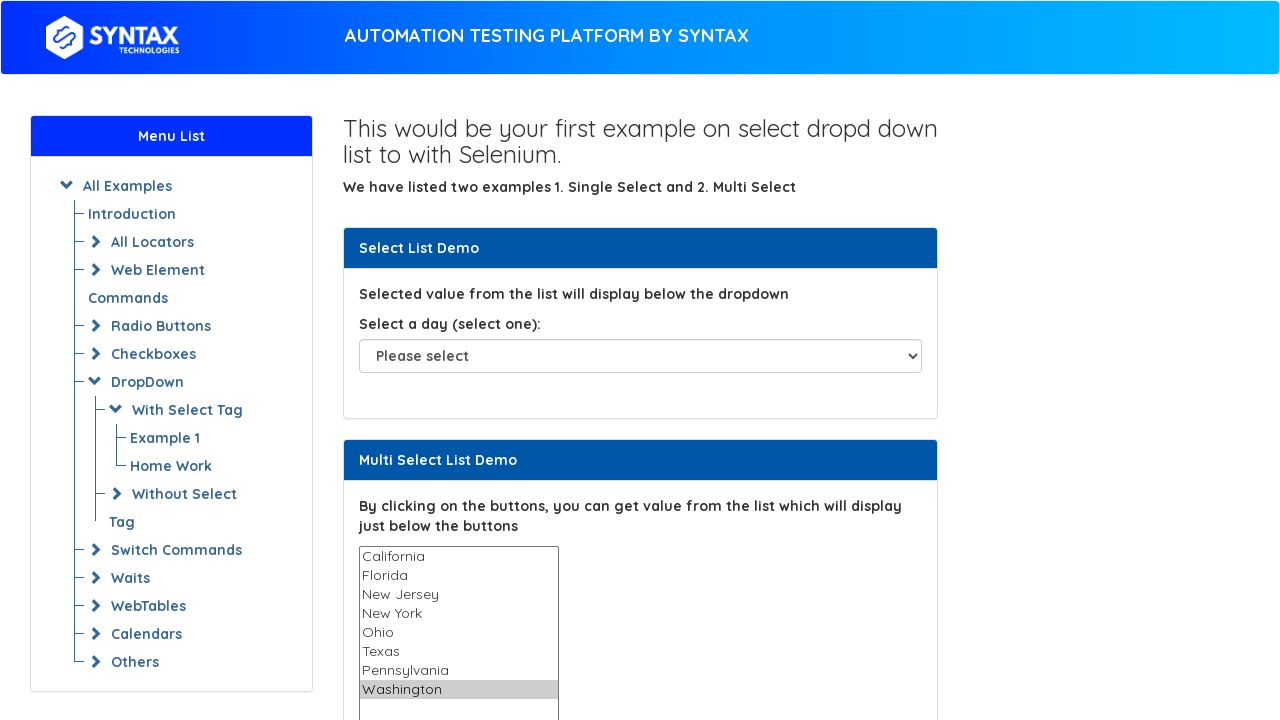

Retrieved all option values from the dropdown
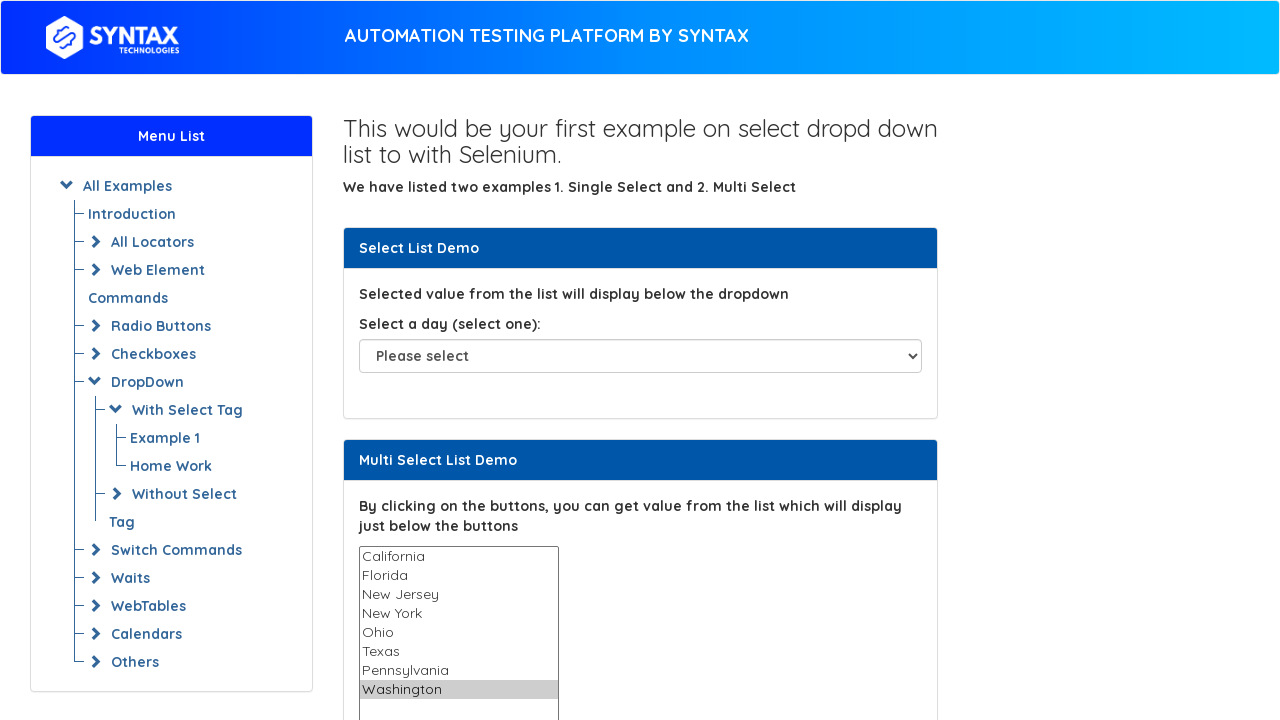

Deselected option at index 5, kept all other selections on #multi-select
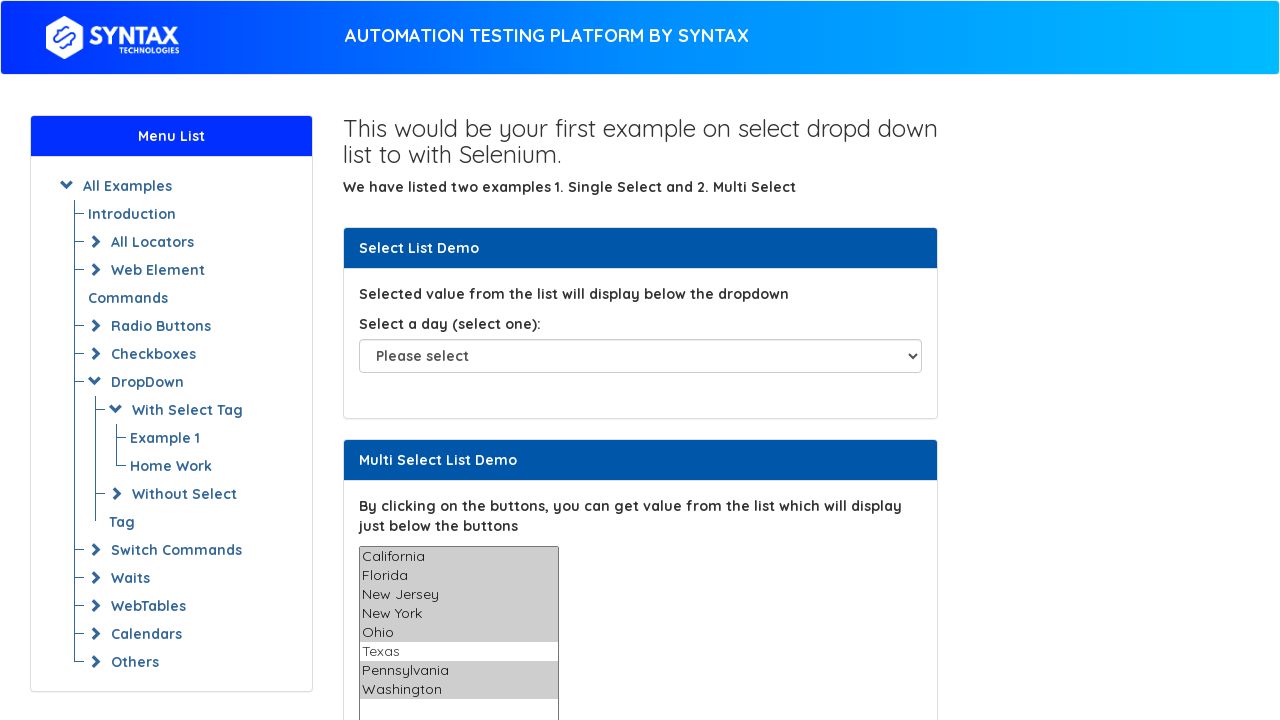

Deselected all options from the multi-select dropdown on #multi-select
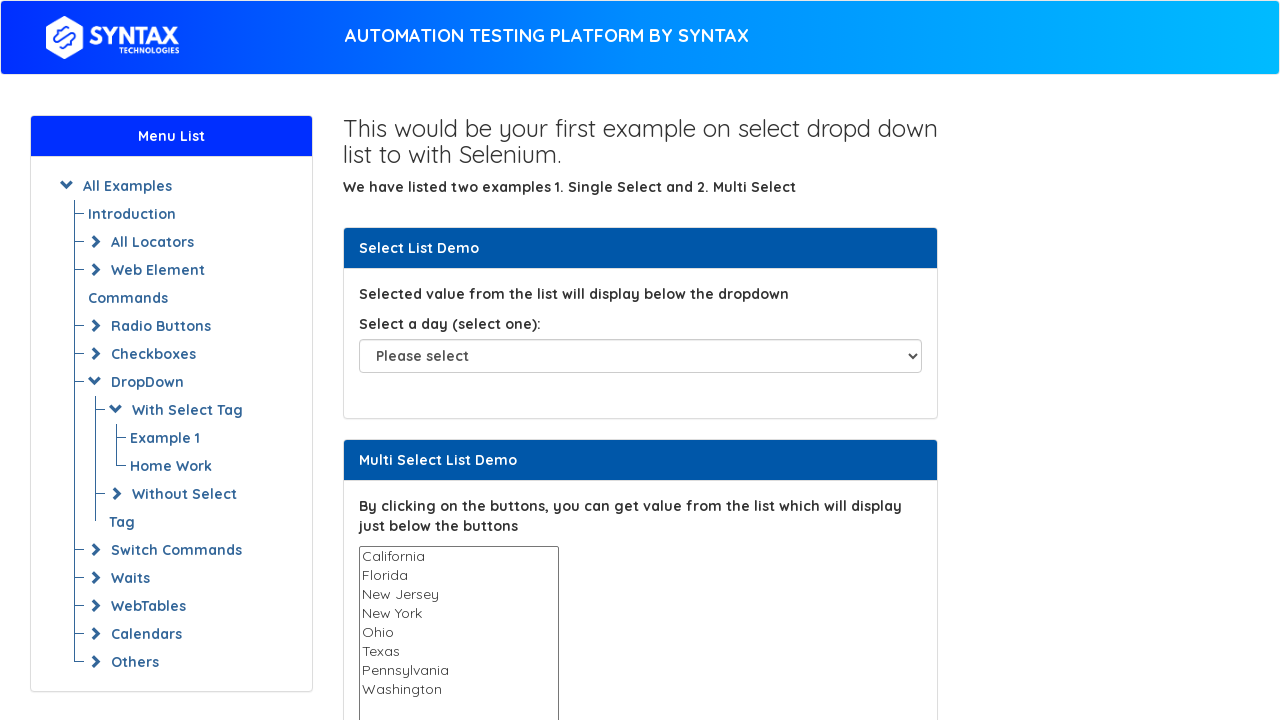

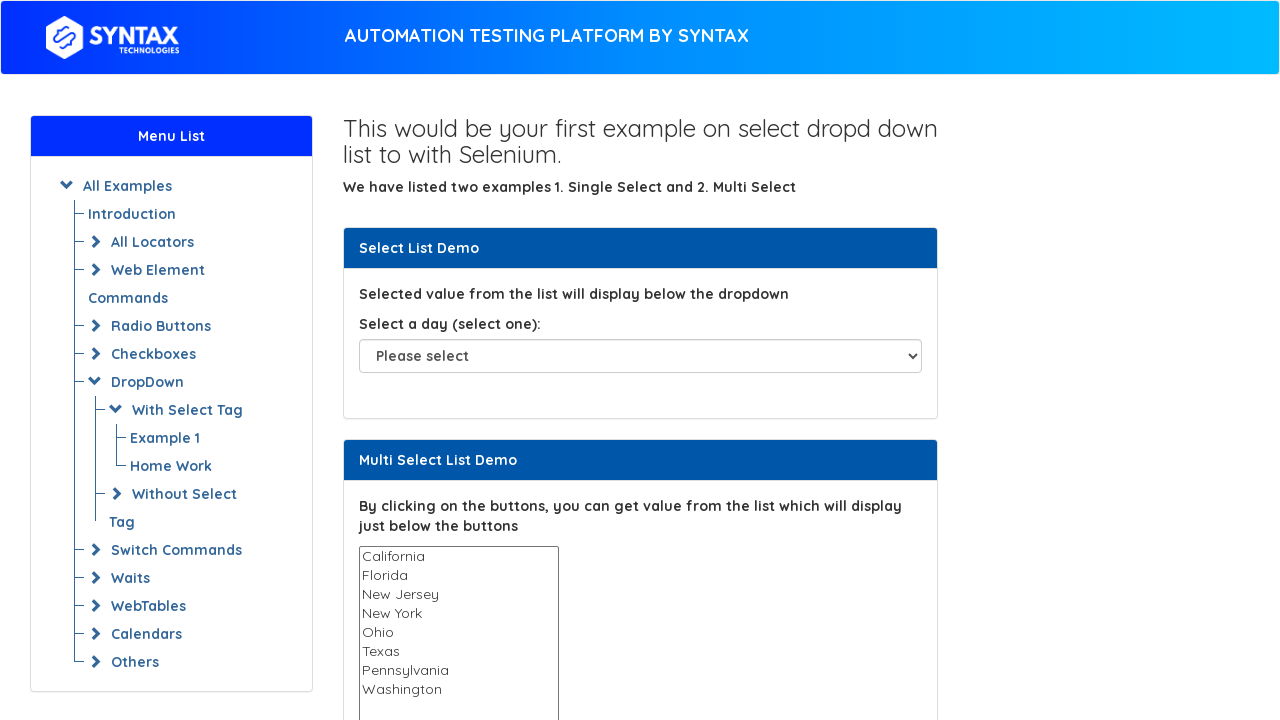